Tests that the stock quotes application loads correctly and is accessible (health-check)

Starting URL: https://fintechytech.github.io/quote/

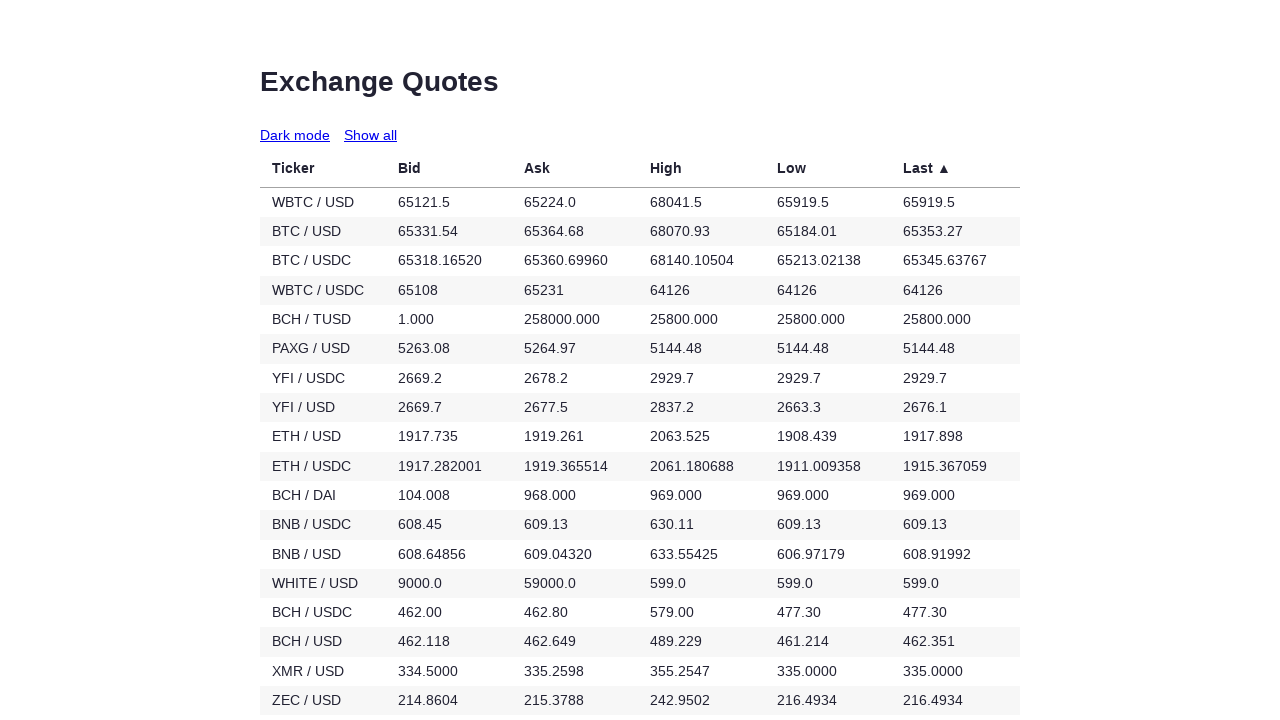

Waited for page to reach network idle state
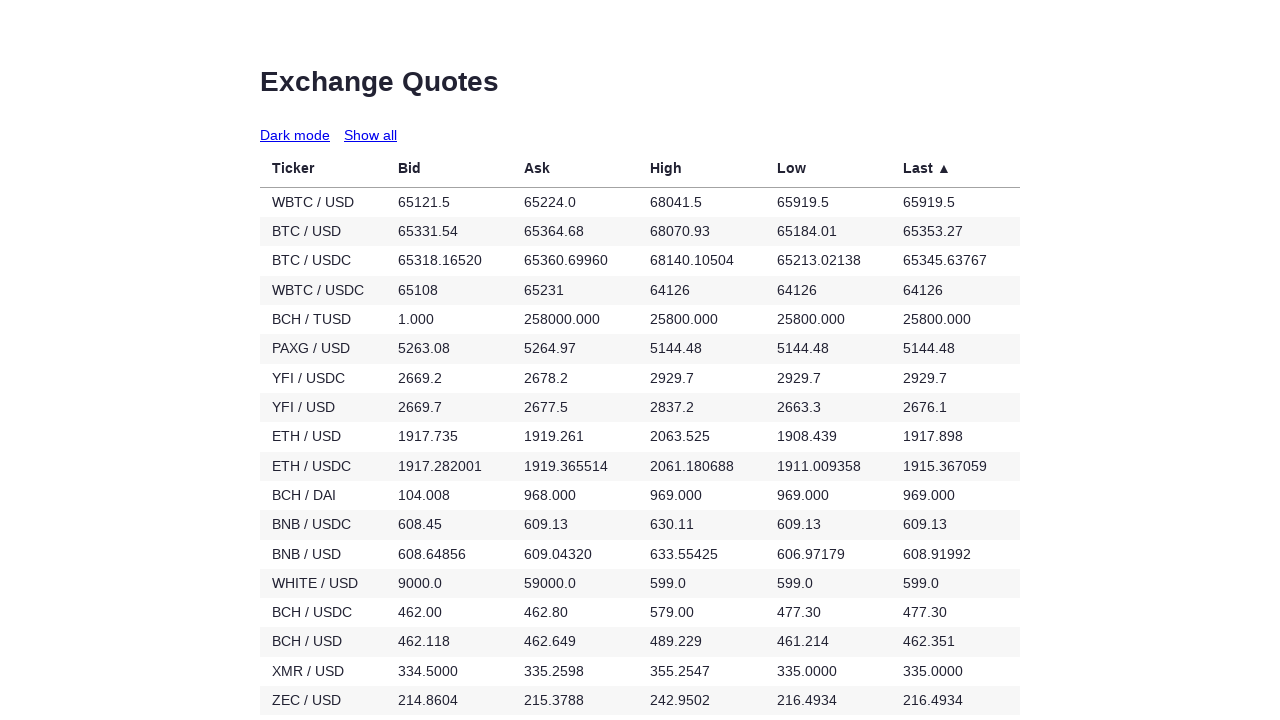

Verified stock quotes table element is present on page
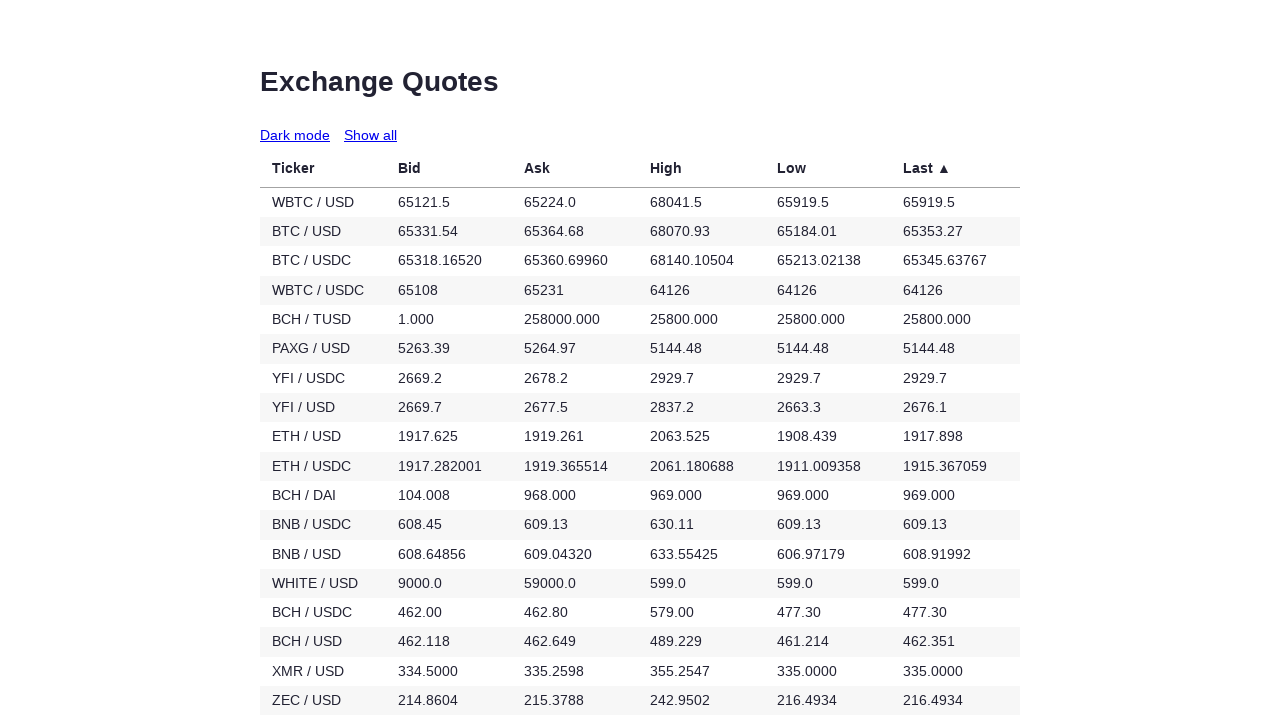

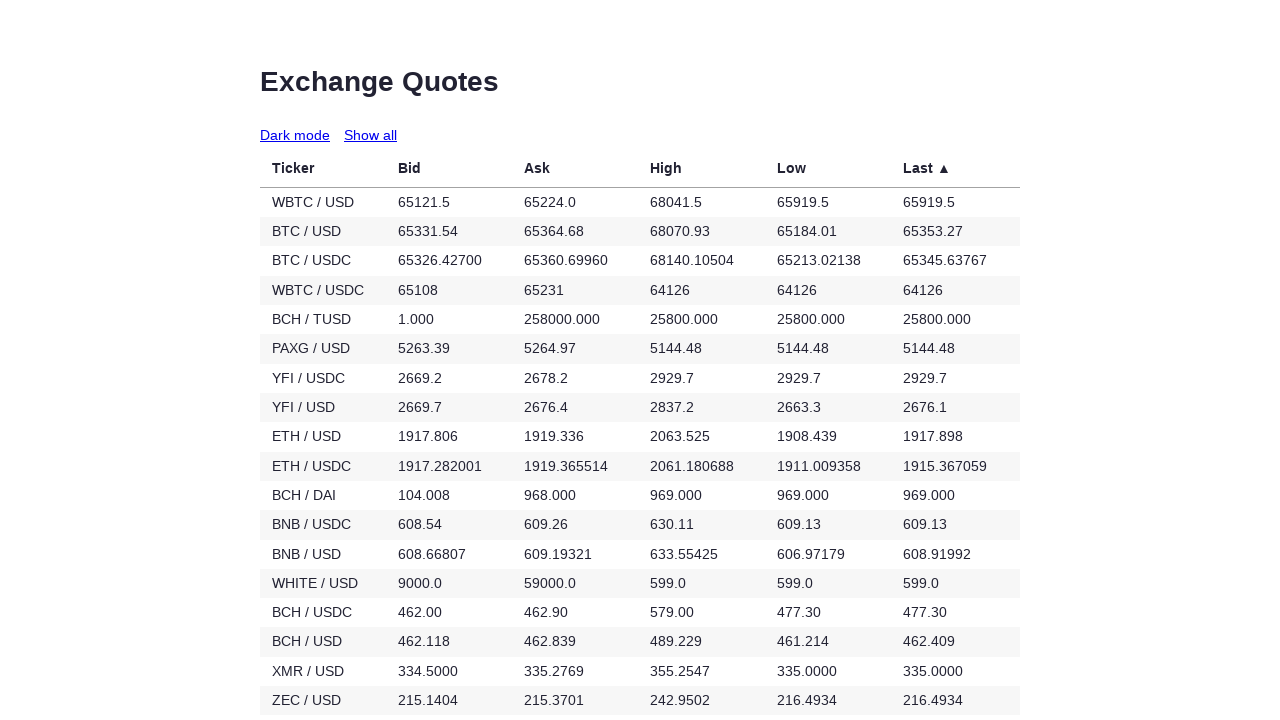